Tests mouse hover functionality on the Mount Sinai hospital website by hovering over the "About Us" navigation menu item to trigger a dropdown display.

Starting URL: https://www.mountsinai.org/

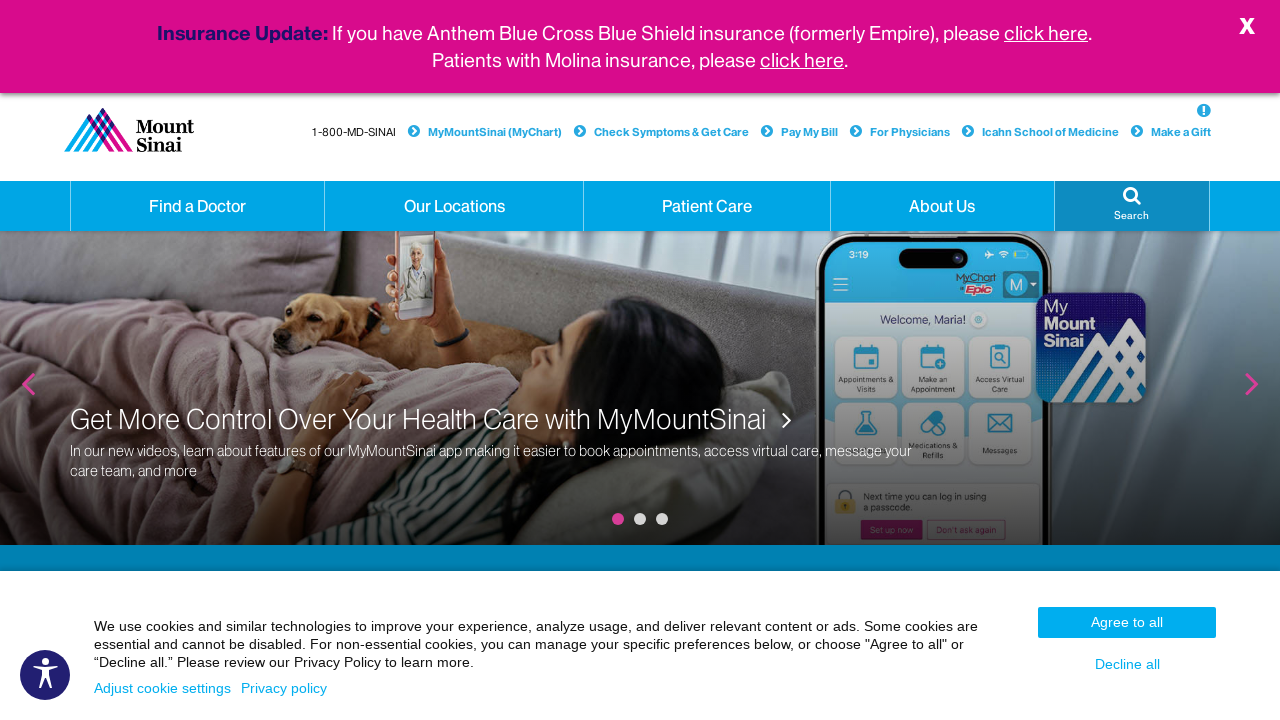

Waited for page to load (domcontentloaded state)
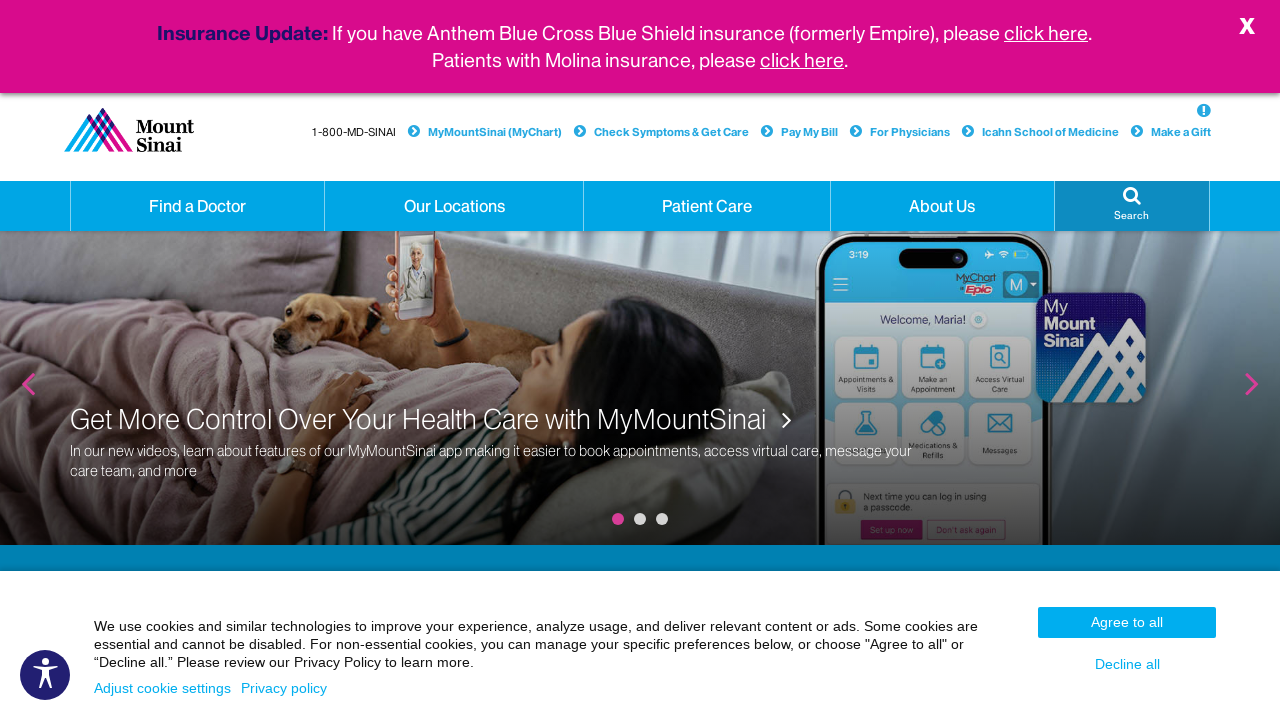

Located the 'About Us' navigation element
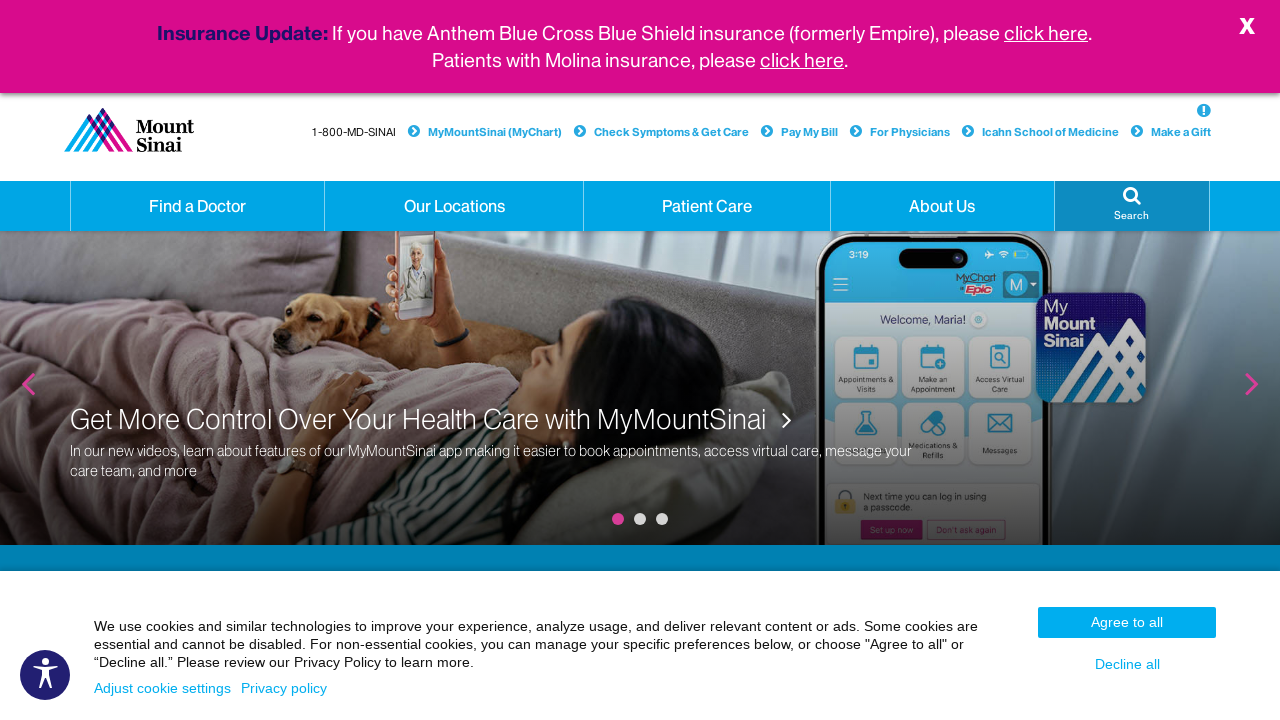

Hovered over the 'About Us' navigation item to trigger dropdown at (942, 206) on xpath=//a[contains(text(), 'About Us') and @class='hidden-xs dropdown']
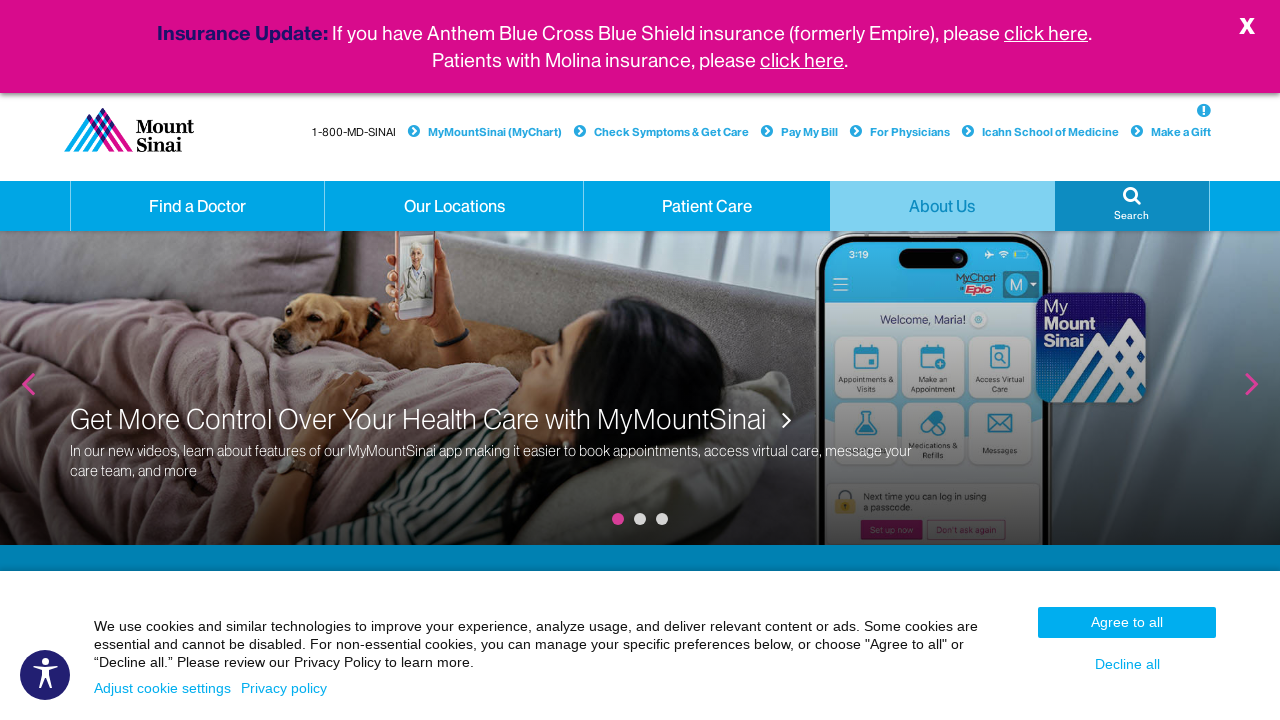

Waited 2 seconds to observe the dropdown menu display
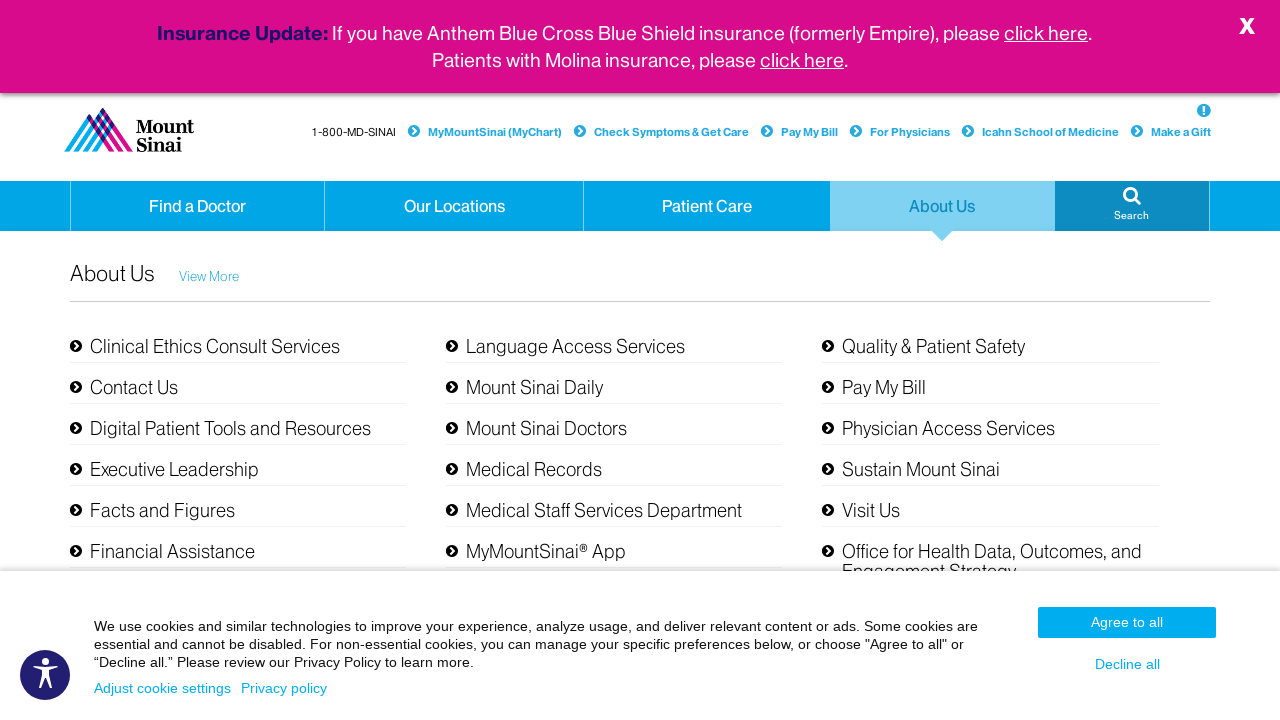

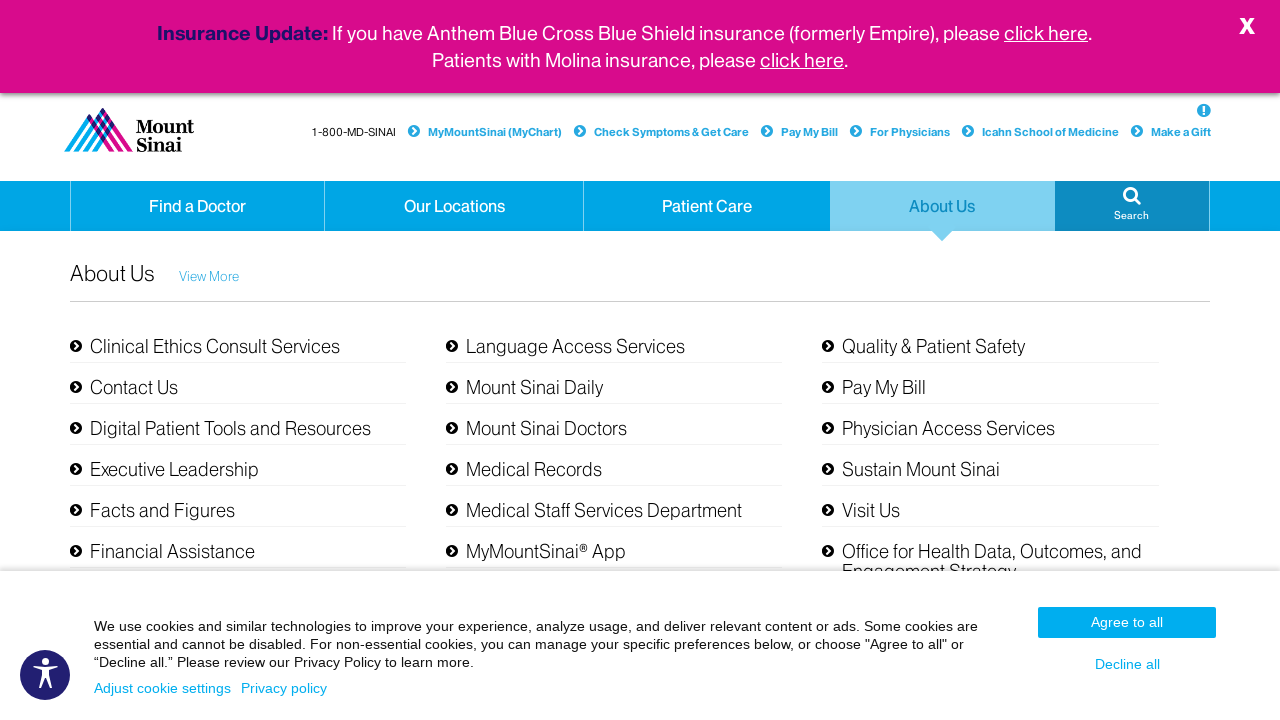